Navigates to the ARRT homepage and verifies the page title is correct

Starting URL: https://www.arrt.org/

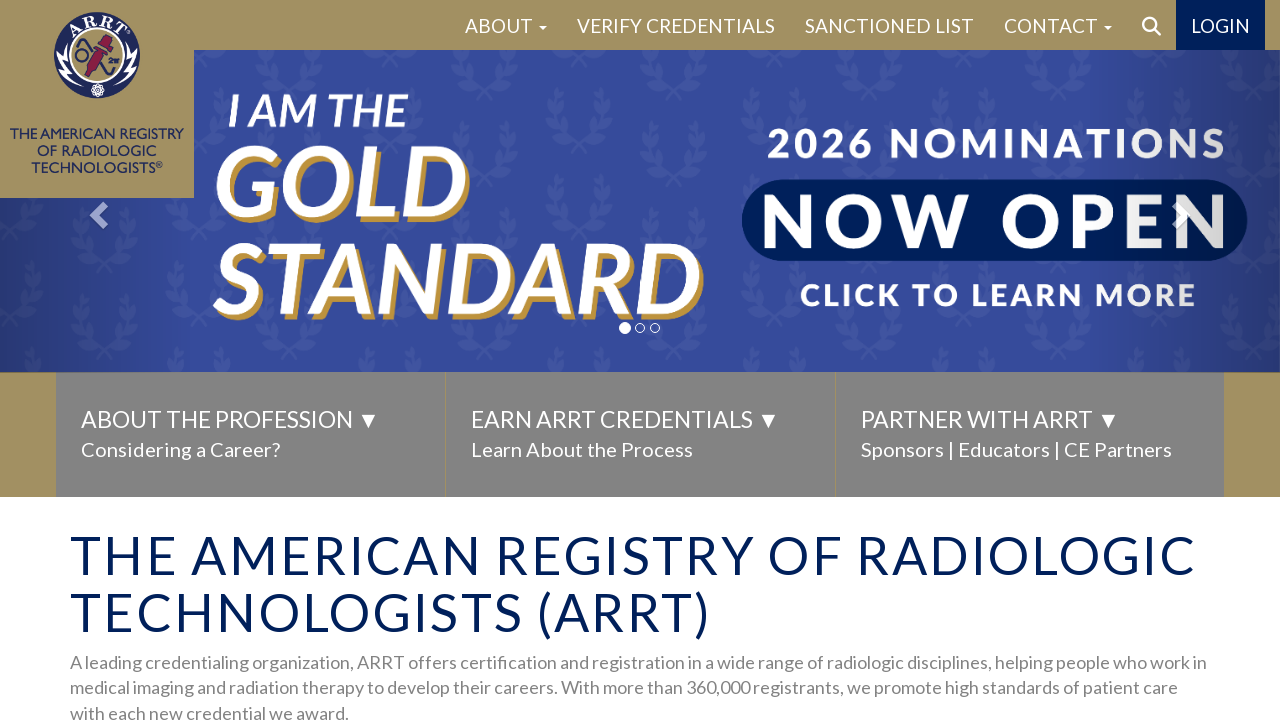

Verified ARRT homepage title is correct
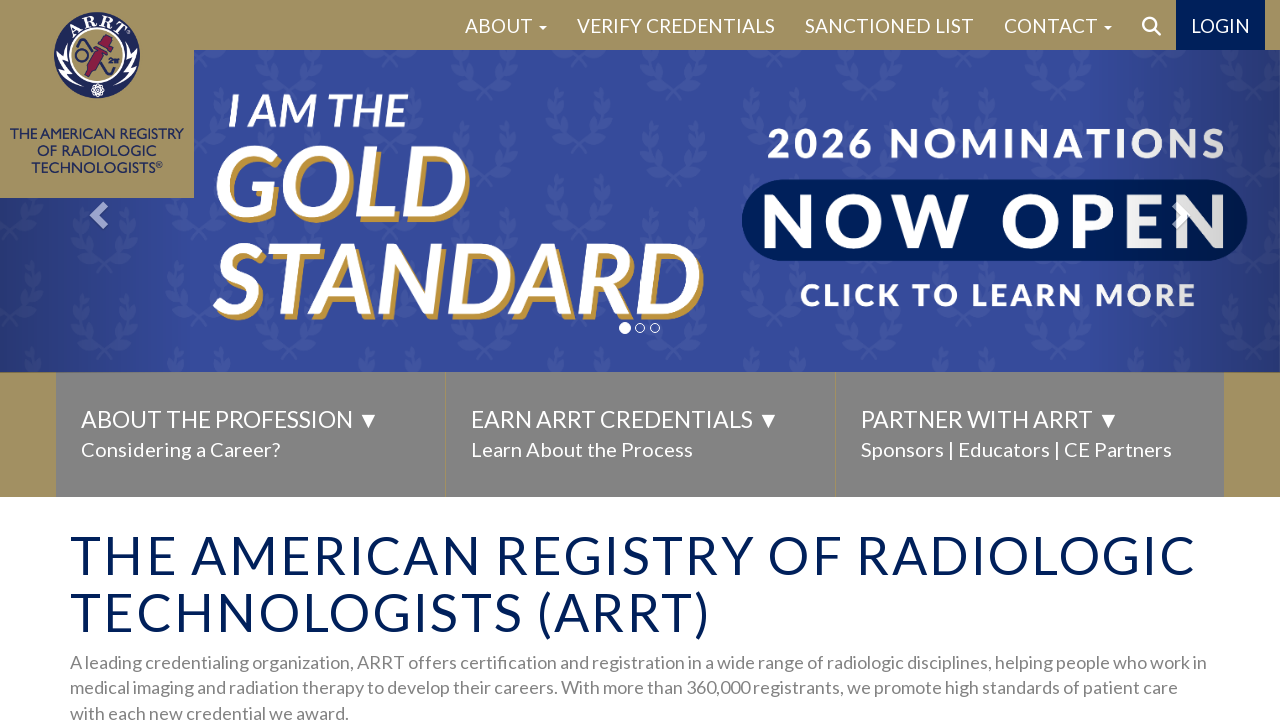

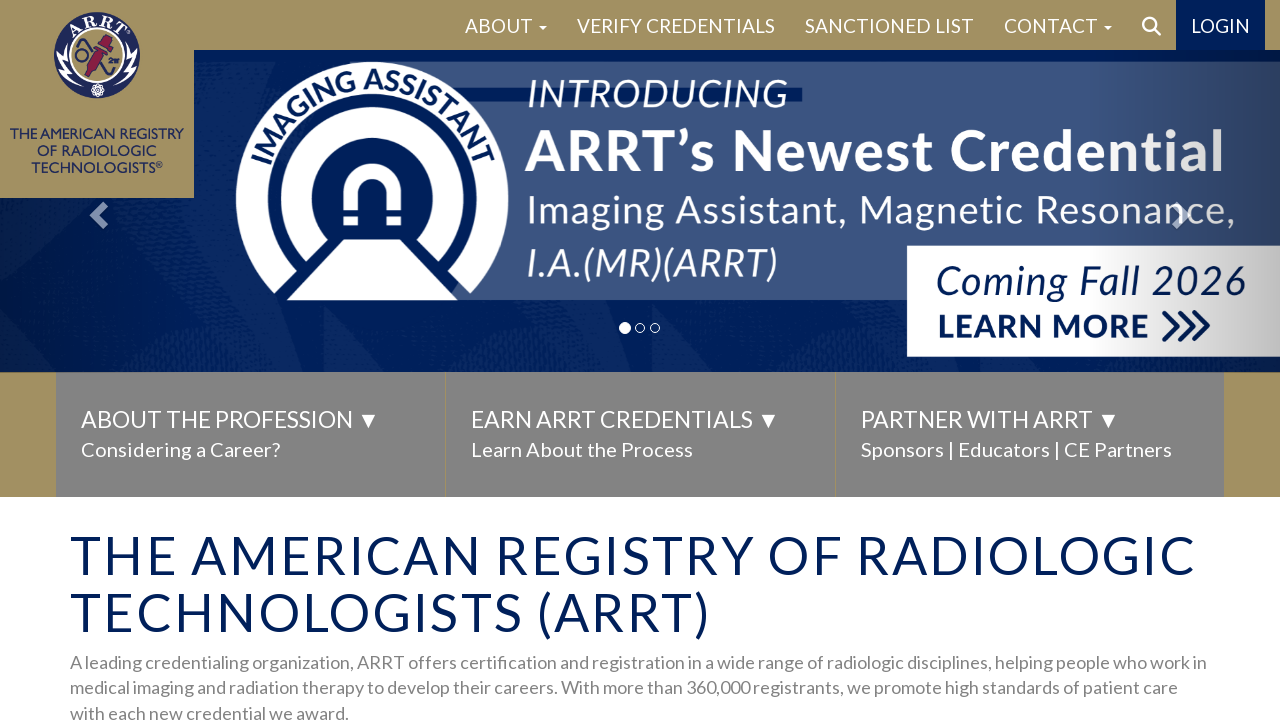